Tests table sorting on the second table (with helpful markup) by clicking the dues column header and verifying sorting

Starting URL: http://the-internet.herokuapp.com/tables

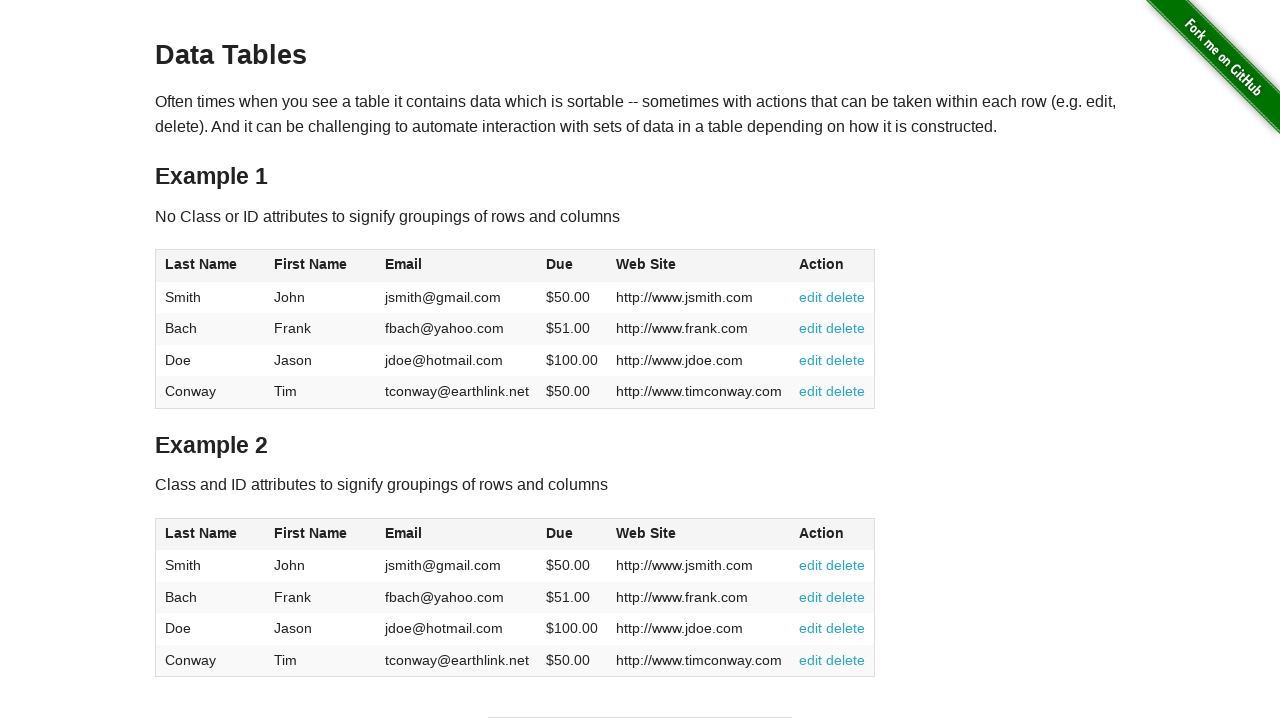

Clicked dues column header in second table to sort at (560, 533) on #table2 thead .dues
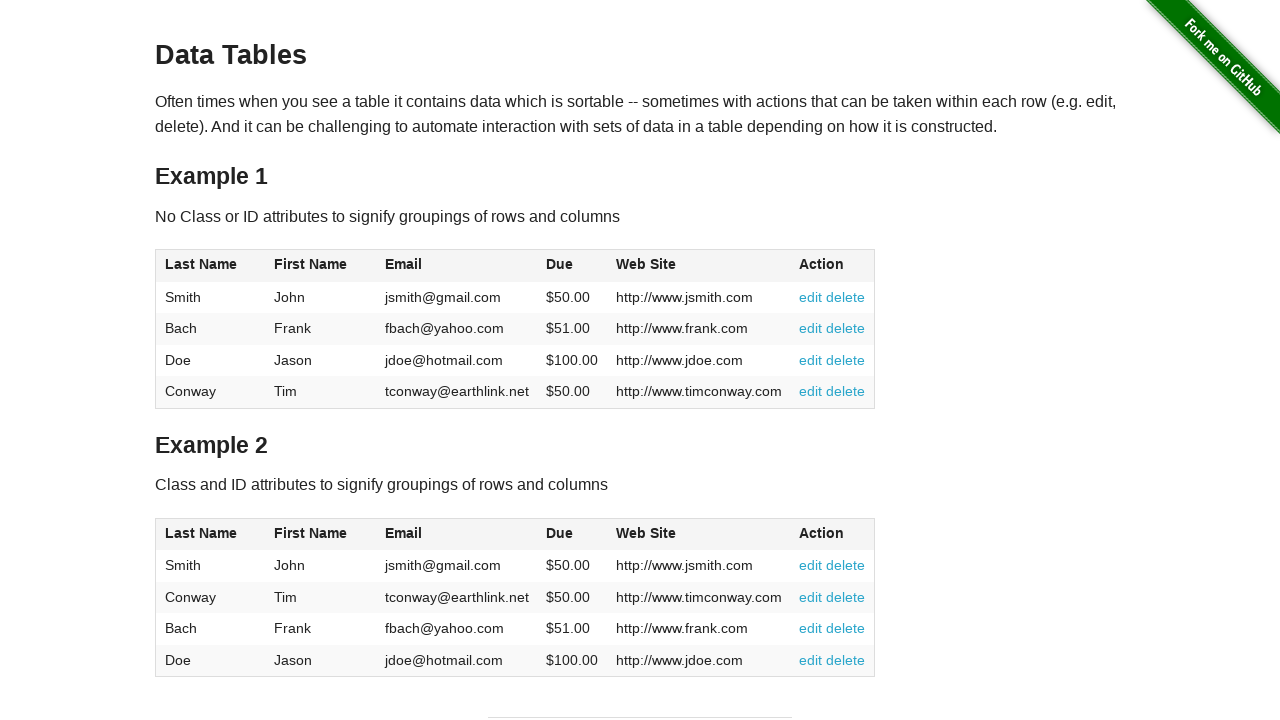

Dues column cells in second table are present and sorted
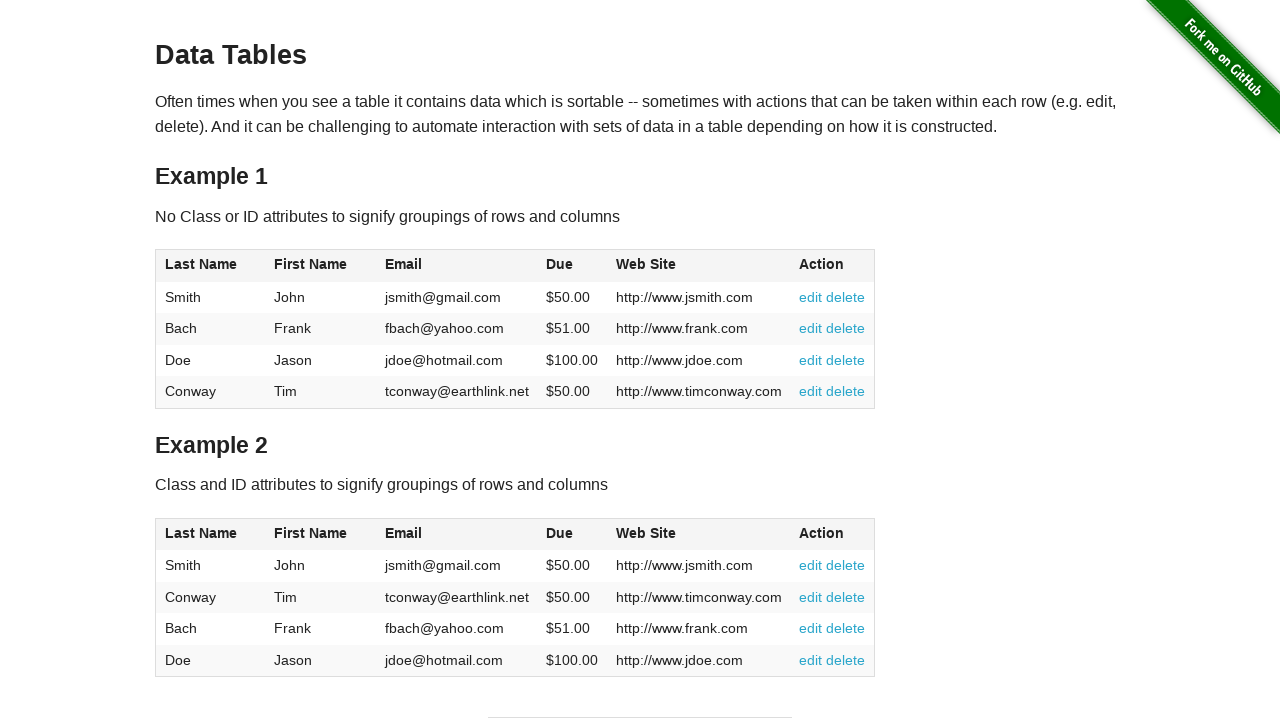

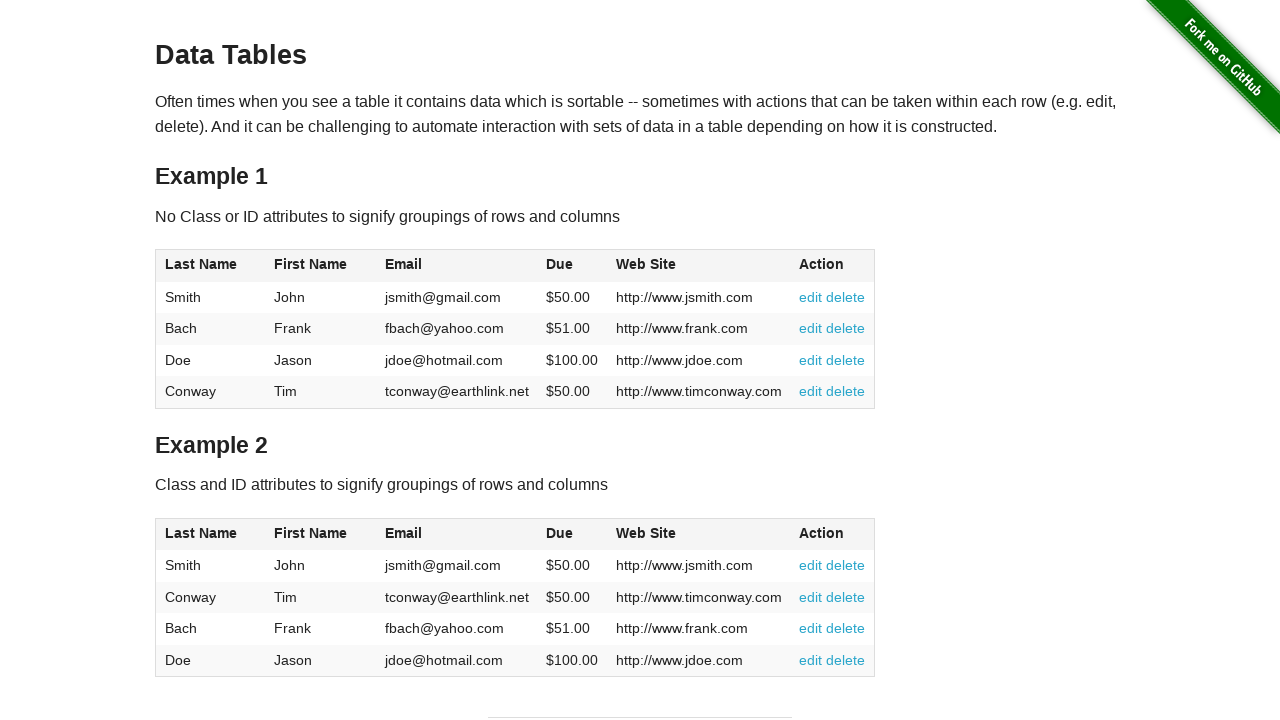